Tests dropdown selection by selecting an option by its value attribute

Starting URL: https://the-internet.herokuapp.com/dropdown

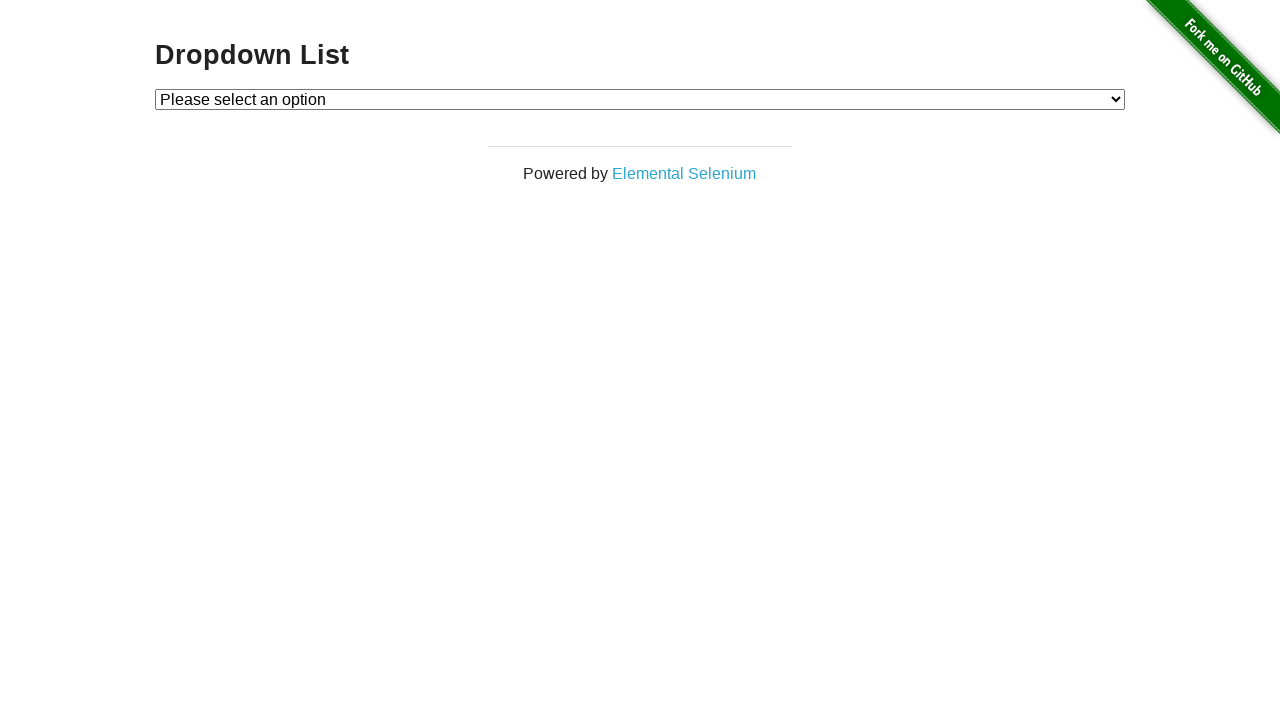

Navigated to dropdown test page
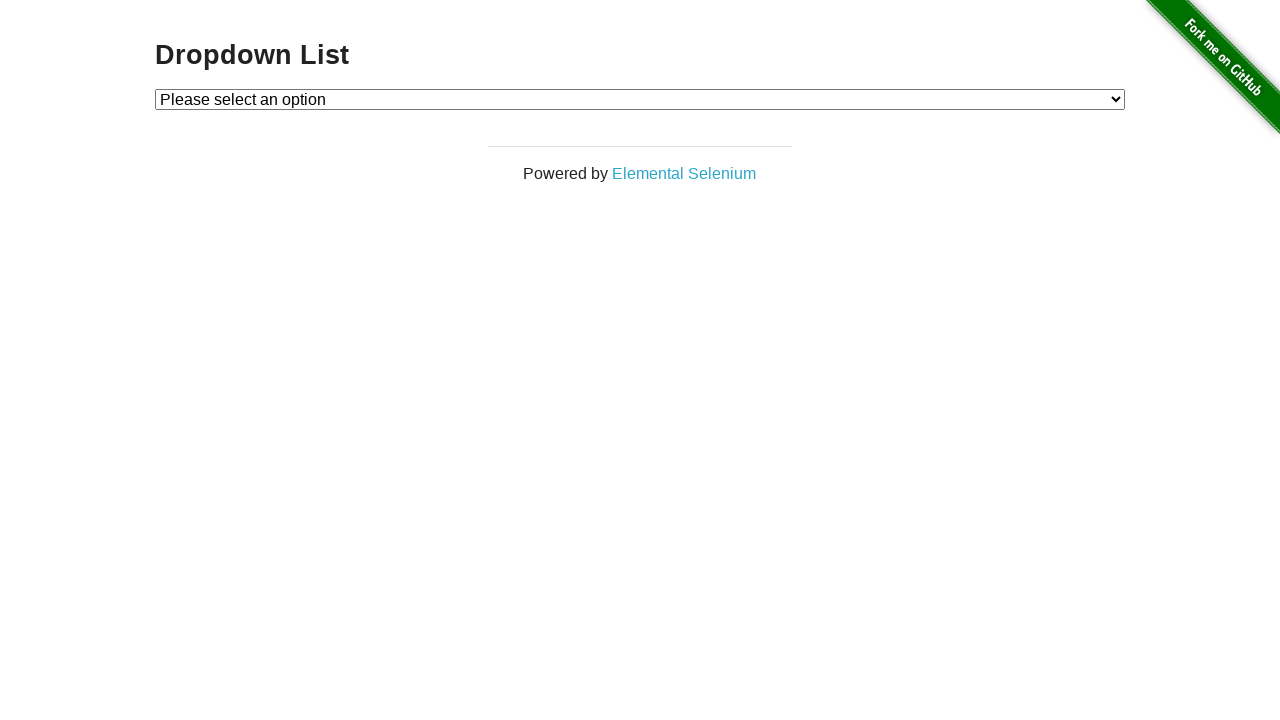

Selected dropdown option with value '2' on #dropdown
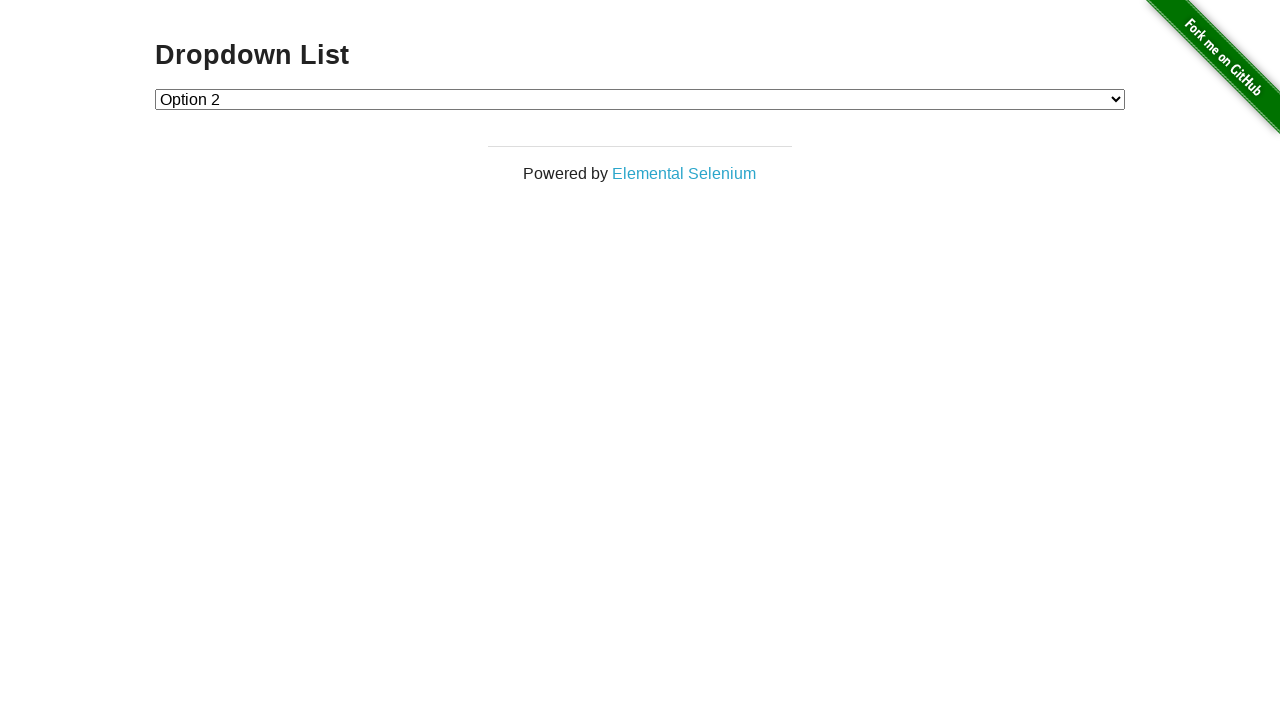

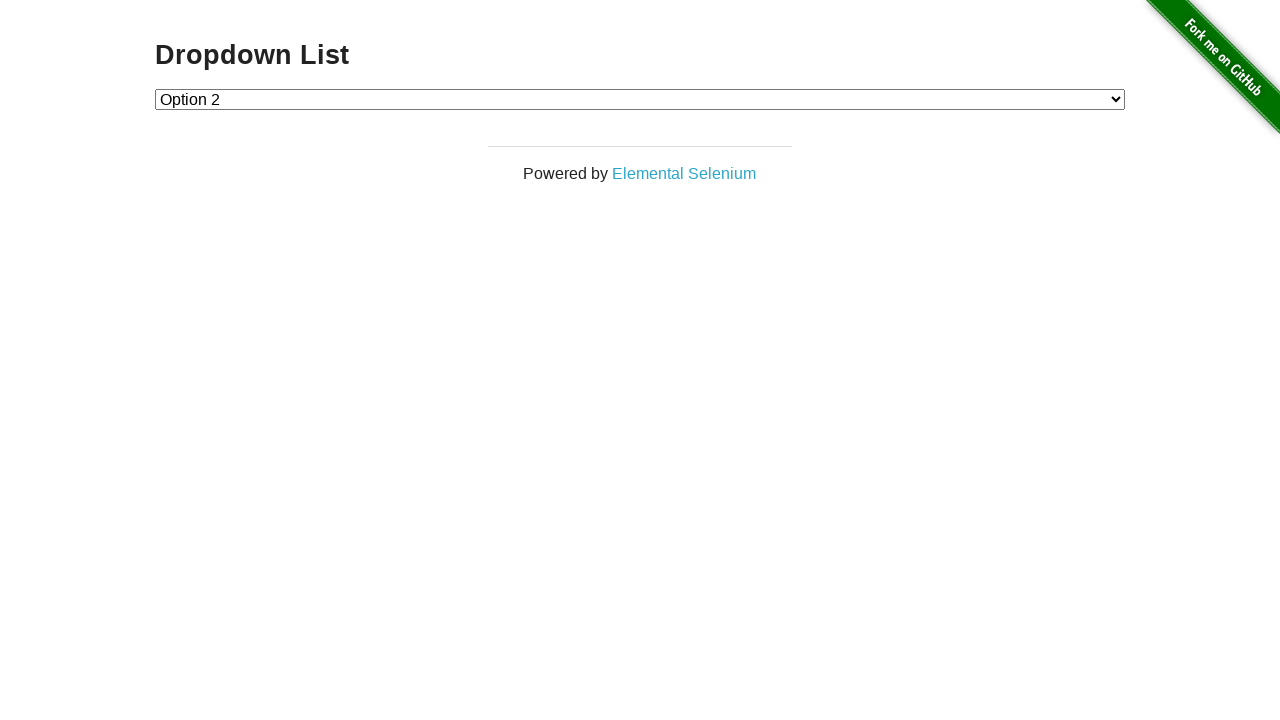